Tests radio button functionality on a dummy ticket website by iterating through multiple radio buttons, checking each one, and verifying they are properly selected.

Starting URL: https://www.dummyticket.com/dummy-ticket-for-visa-application/

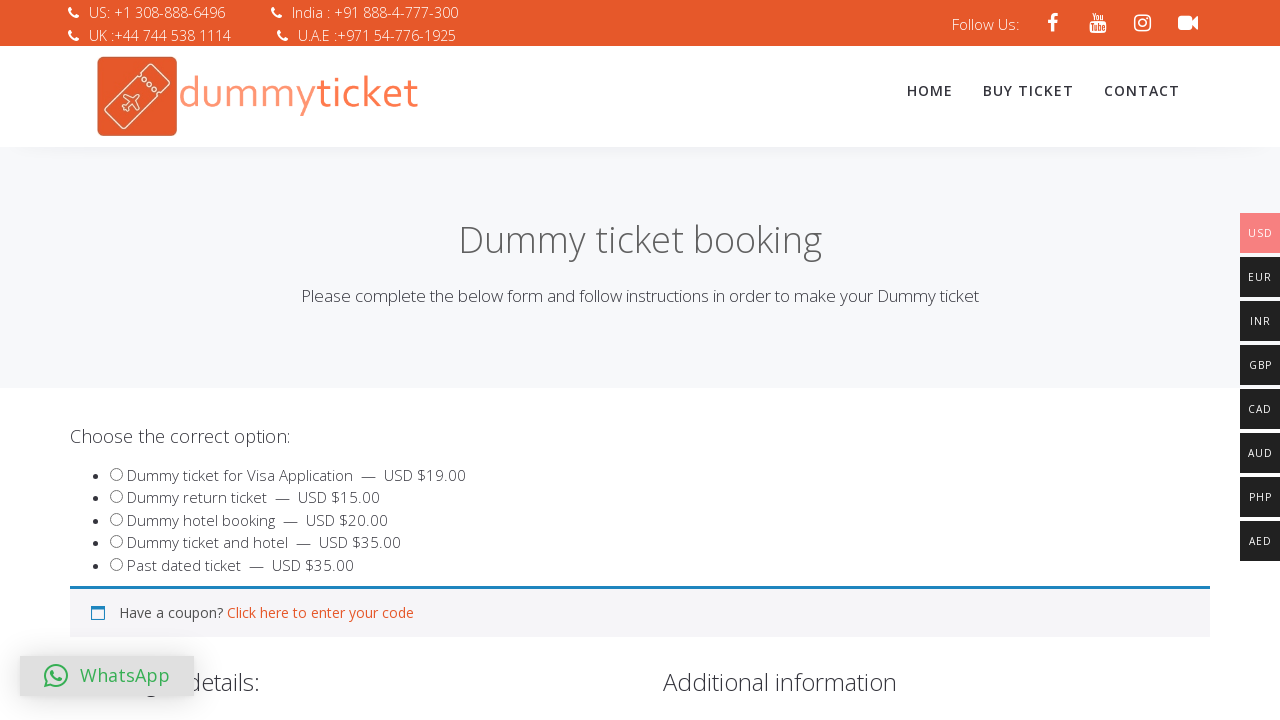

Checked radio button input[id="product_549"] at (116, 474) on input[id="product_549"]
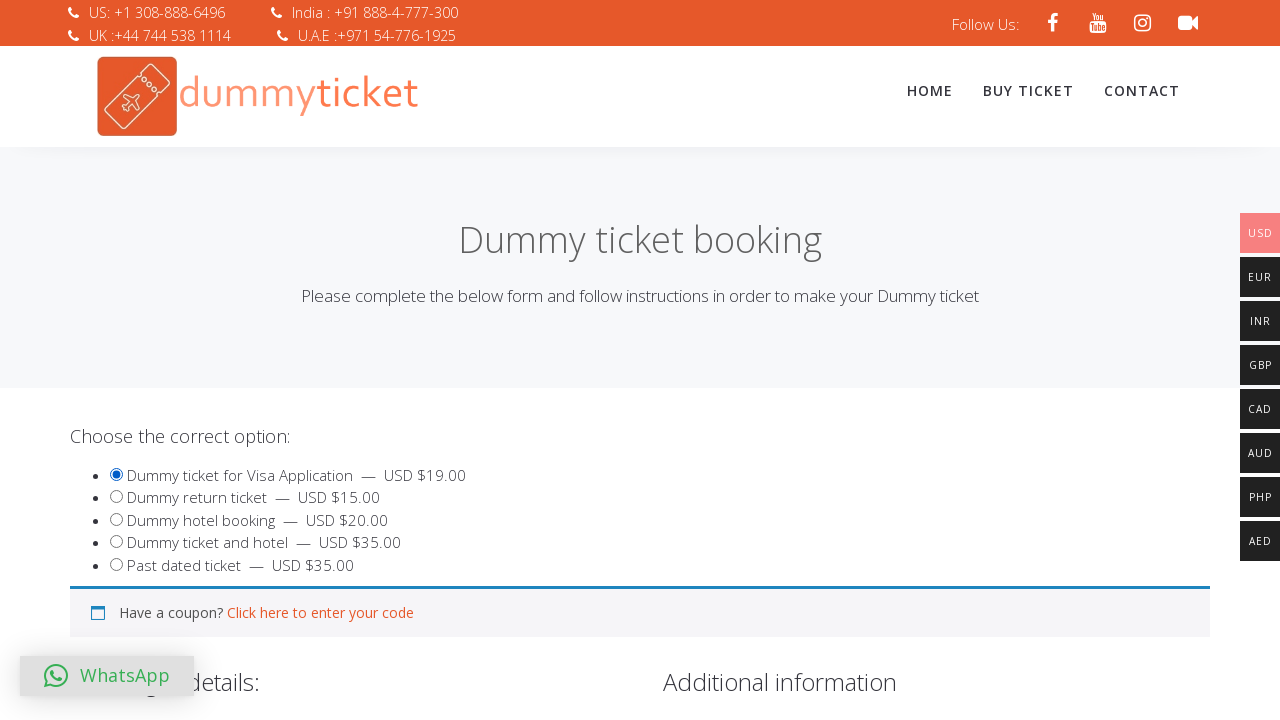

Verified radio button input[id="product_549"] is selected
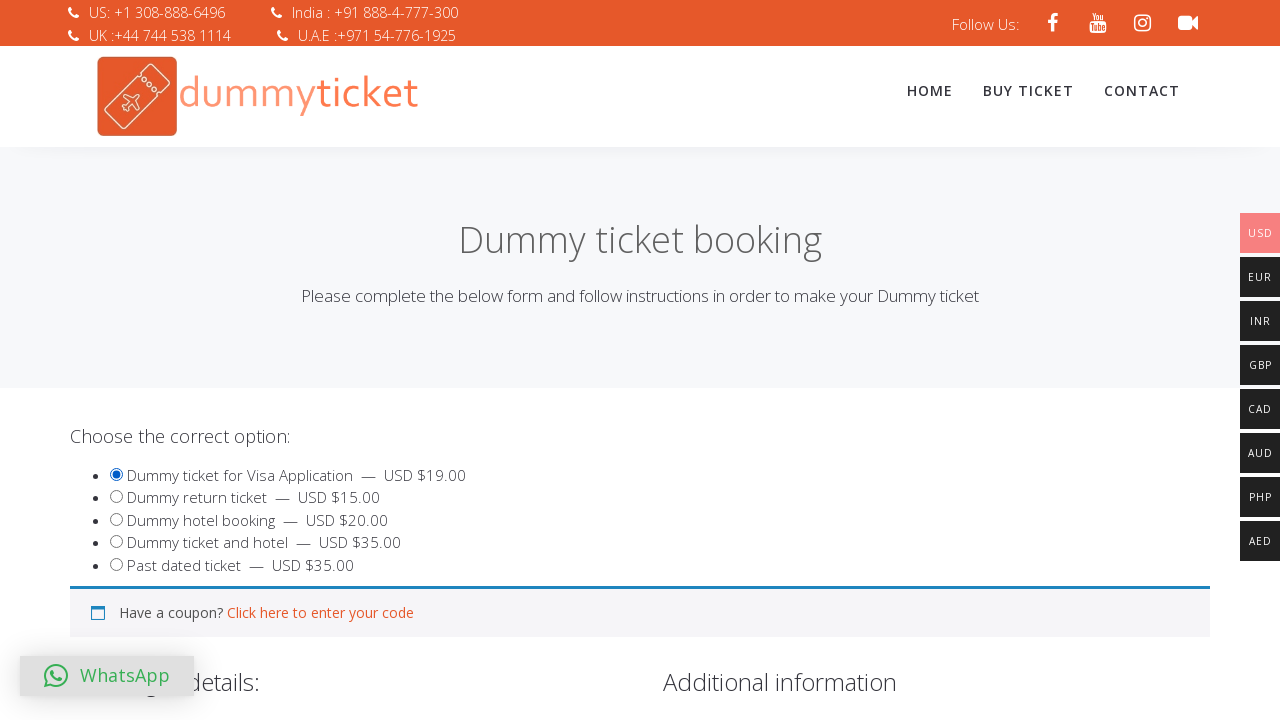

Checked radio button input[id="product_550"] at (116, 497) on input[id="product_550"]
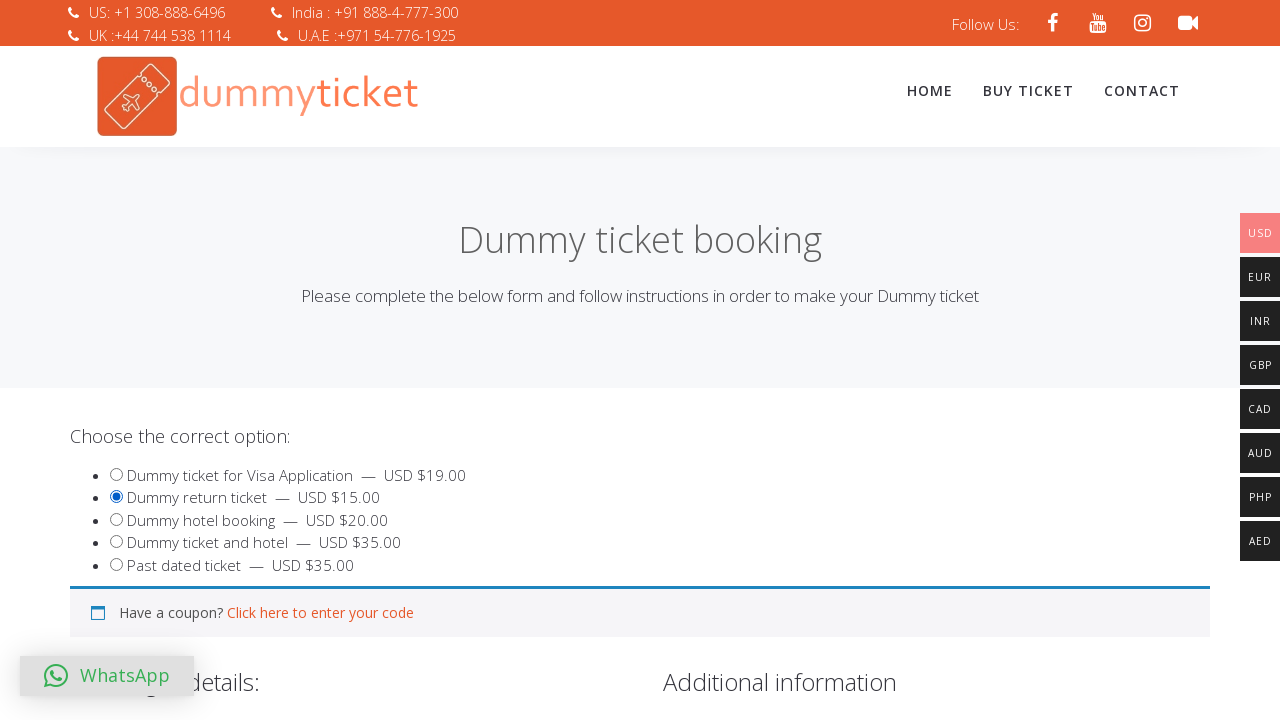

Verified radio button input[id="product_550"] is selected
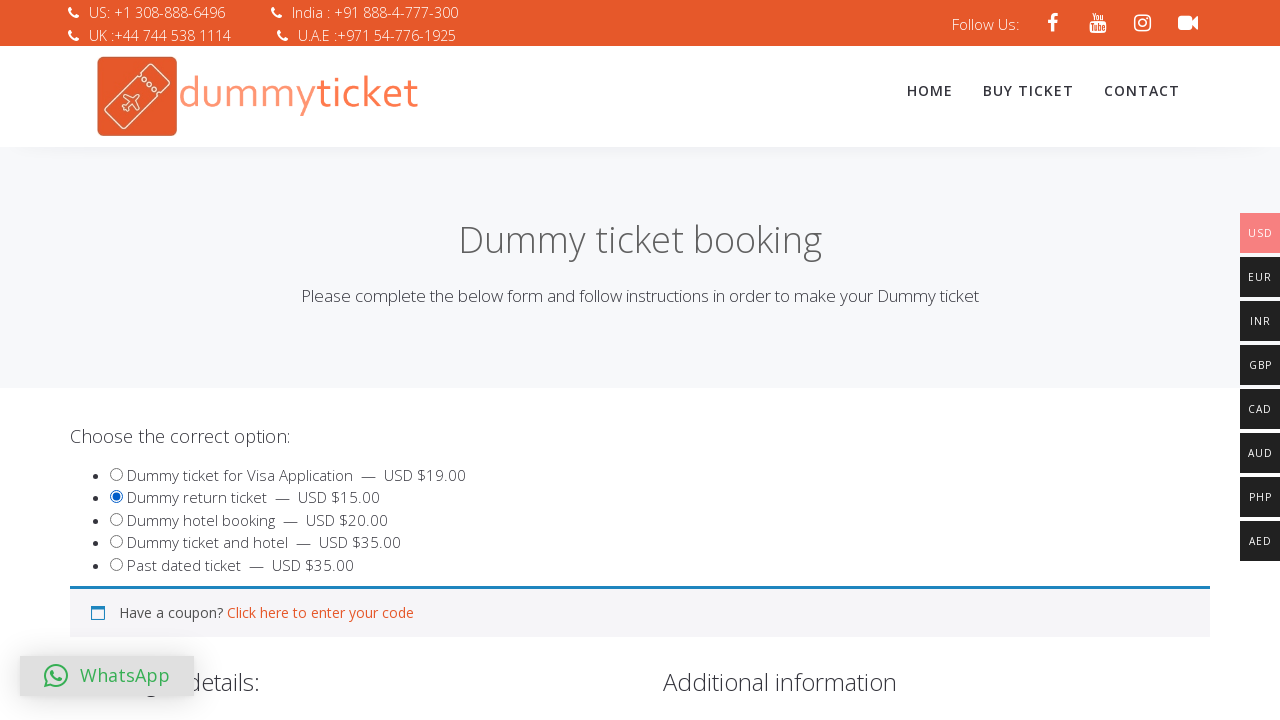

Checked radio button input[id="product_551"] at (116, 519) on input[id="product_551"]
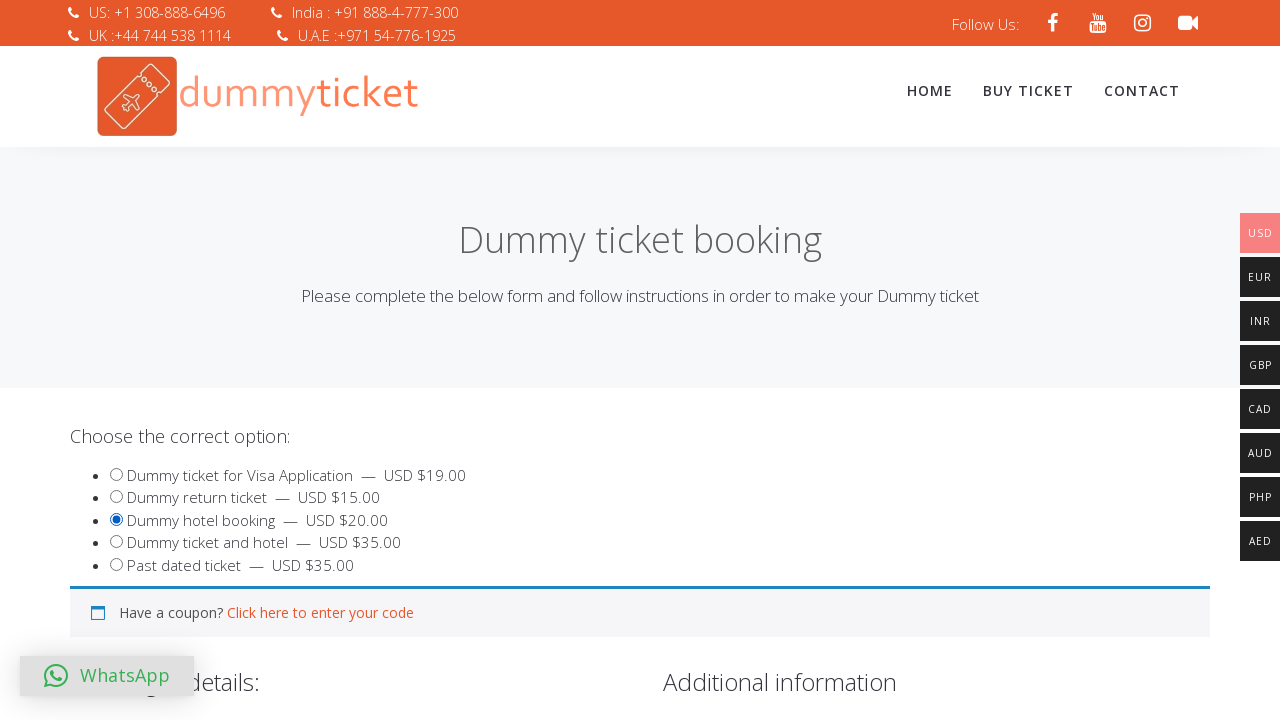

Verified radio button input[id="product_551"] is selected
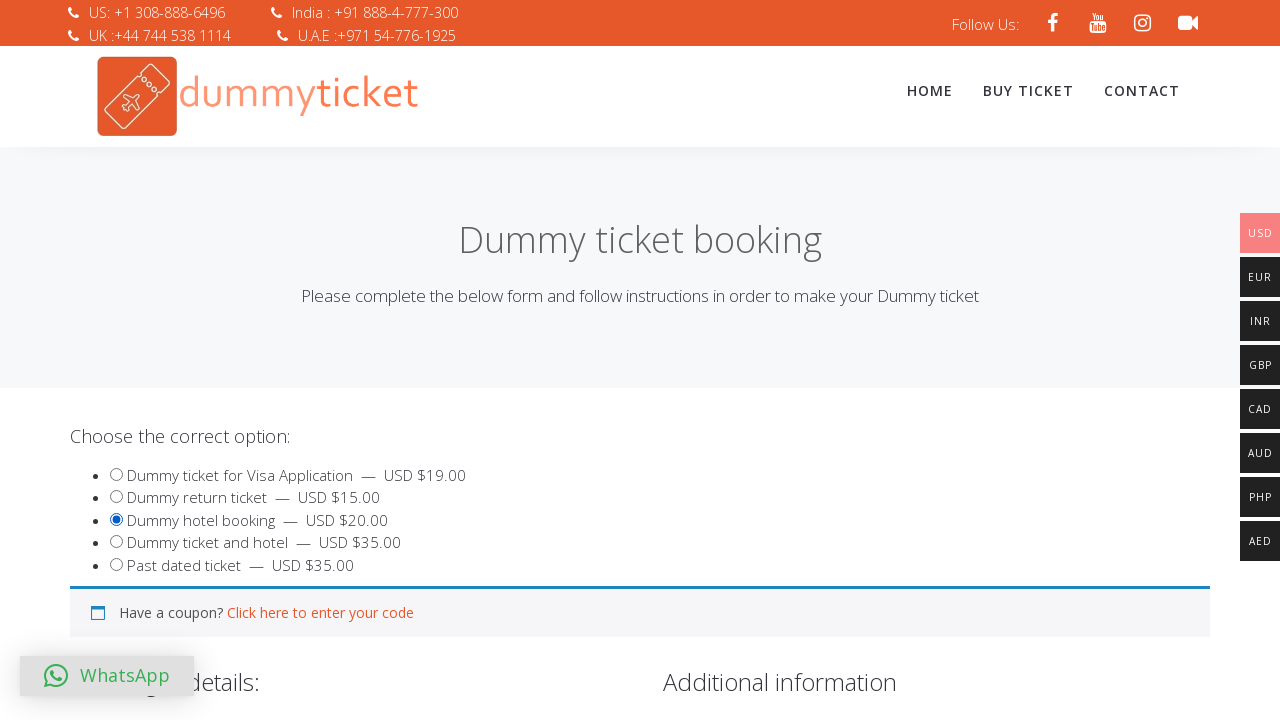

Checked radio button input[id="product_3186"] at (116, 542) on input[id="product_3186"]
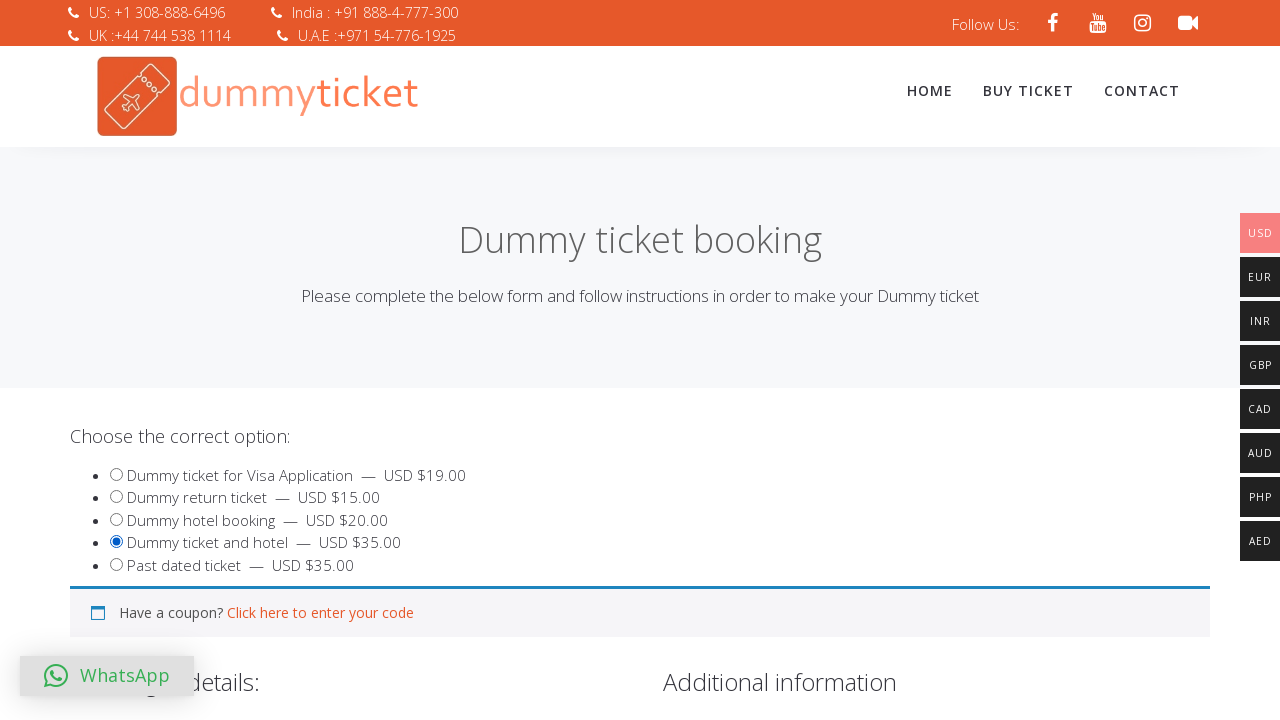

Verified radio button input[id="product_3186"] is selected
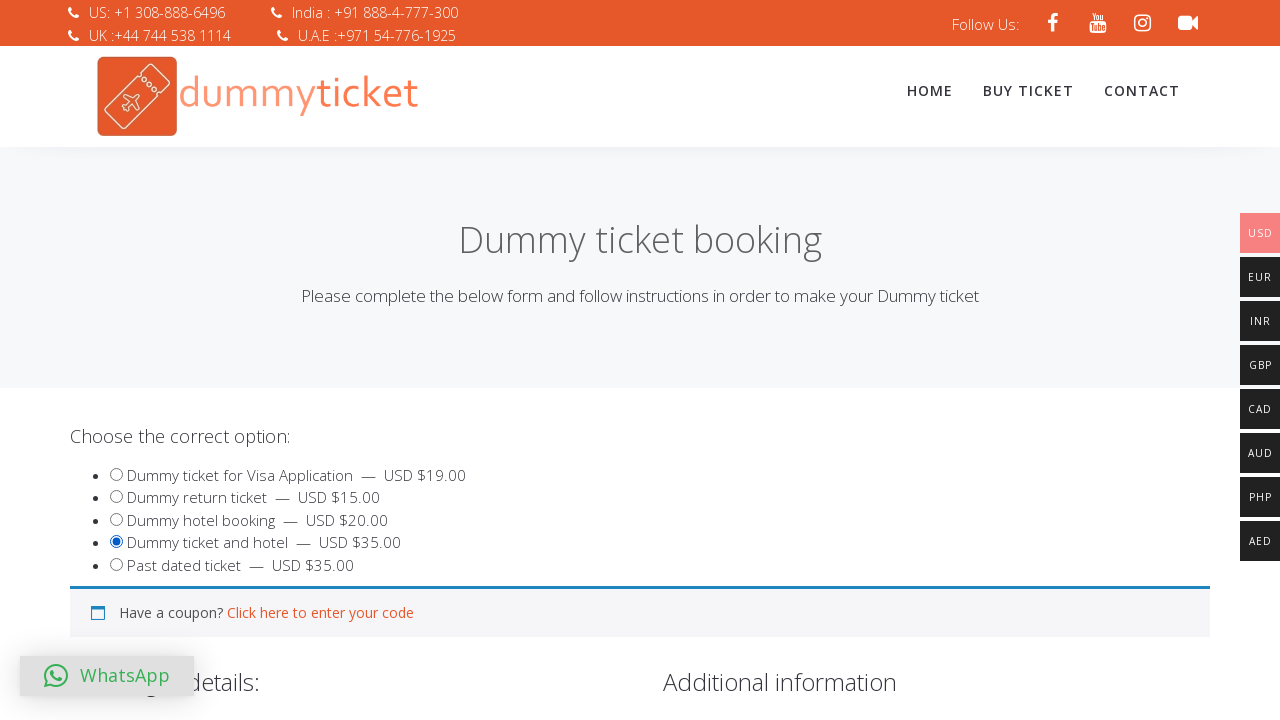

Checked radio button input[id="product_7441"] at (116, 564) on input[id="product_7441"]
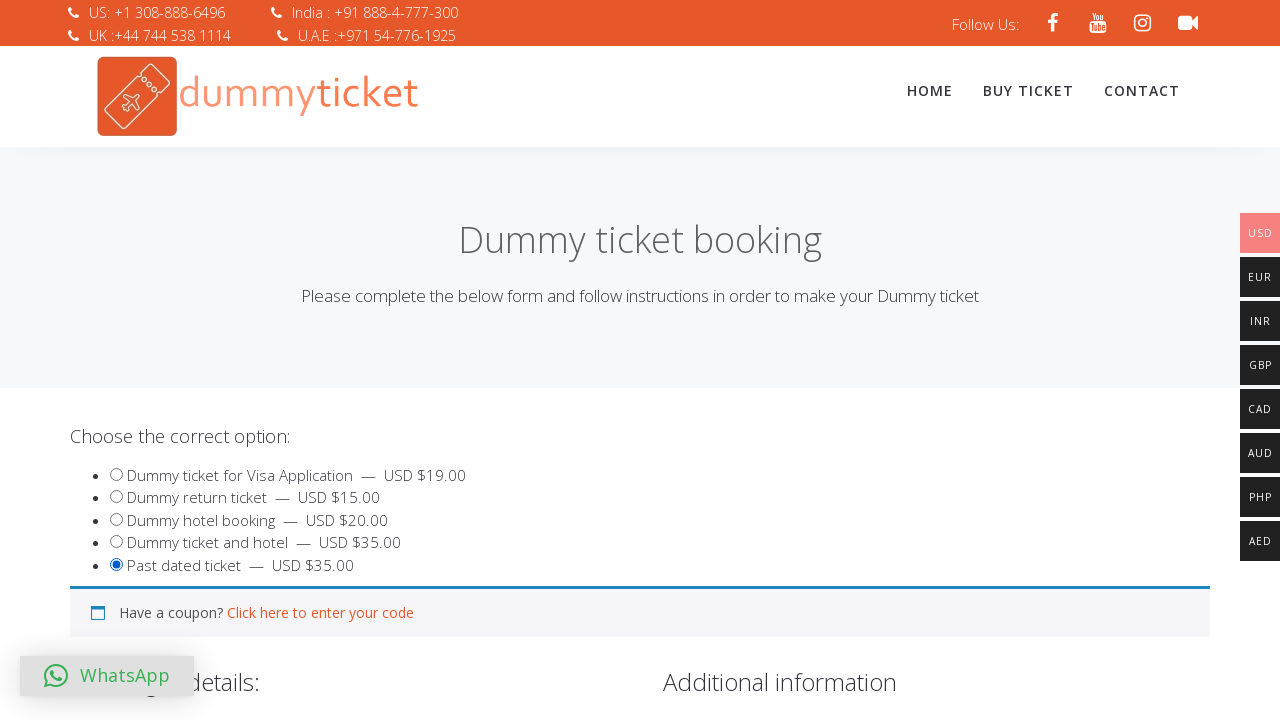

Verified radio button input[id="product_7441"] is selected
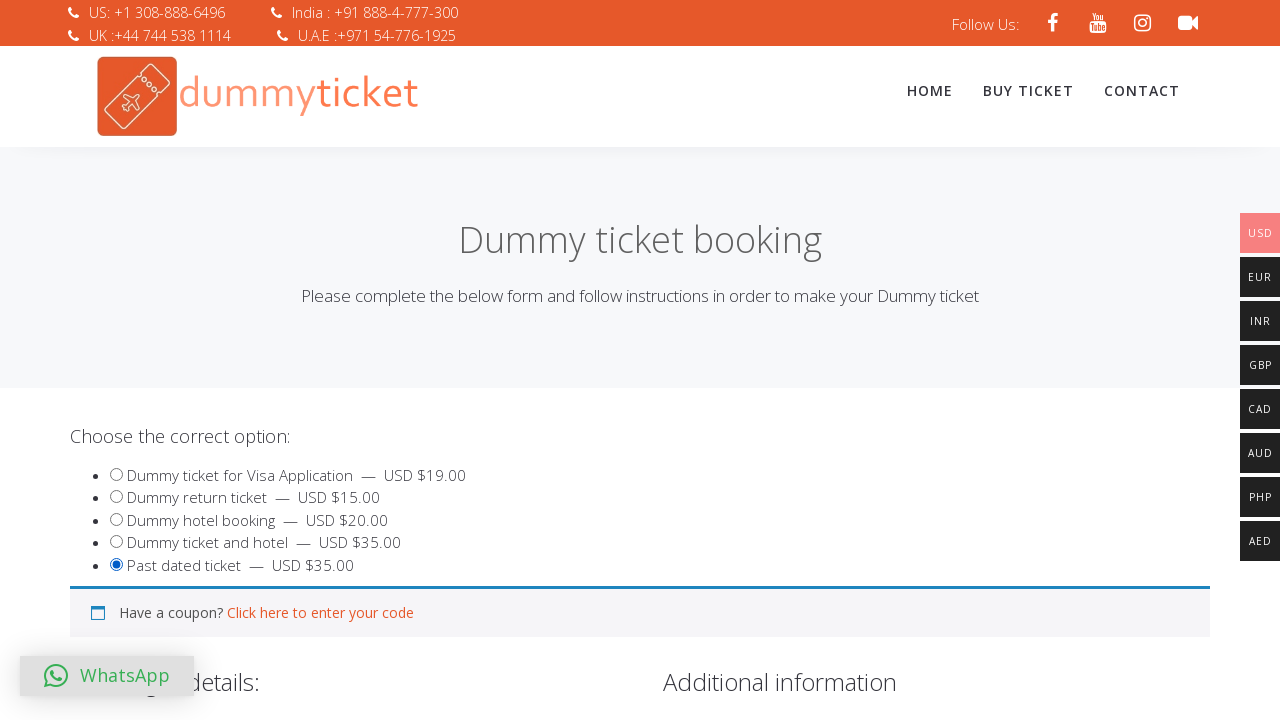

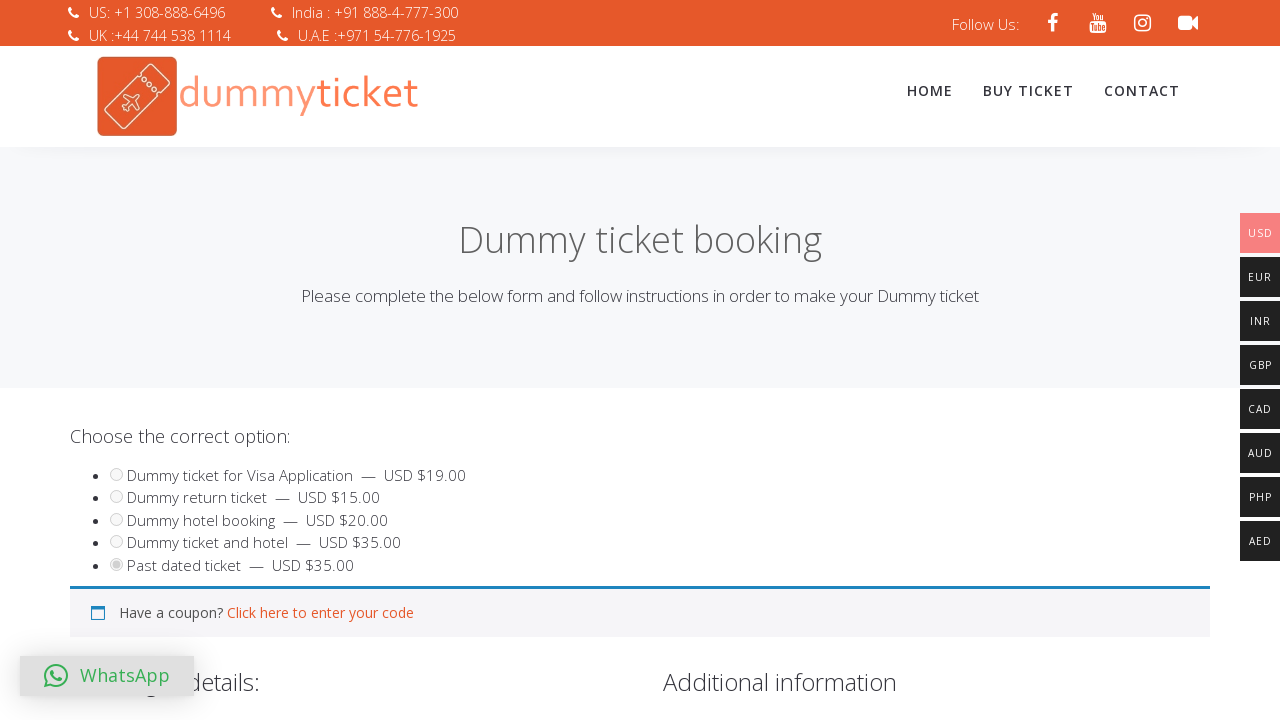